Navigates to a personal website, clicks on the Blog page link, then clicks a "read" button on a blog post, and waits for the article sidebar to load.

Starting URL: https://atilsamancioglu.com

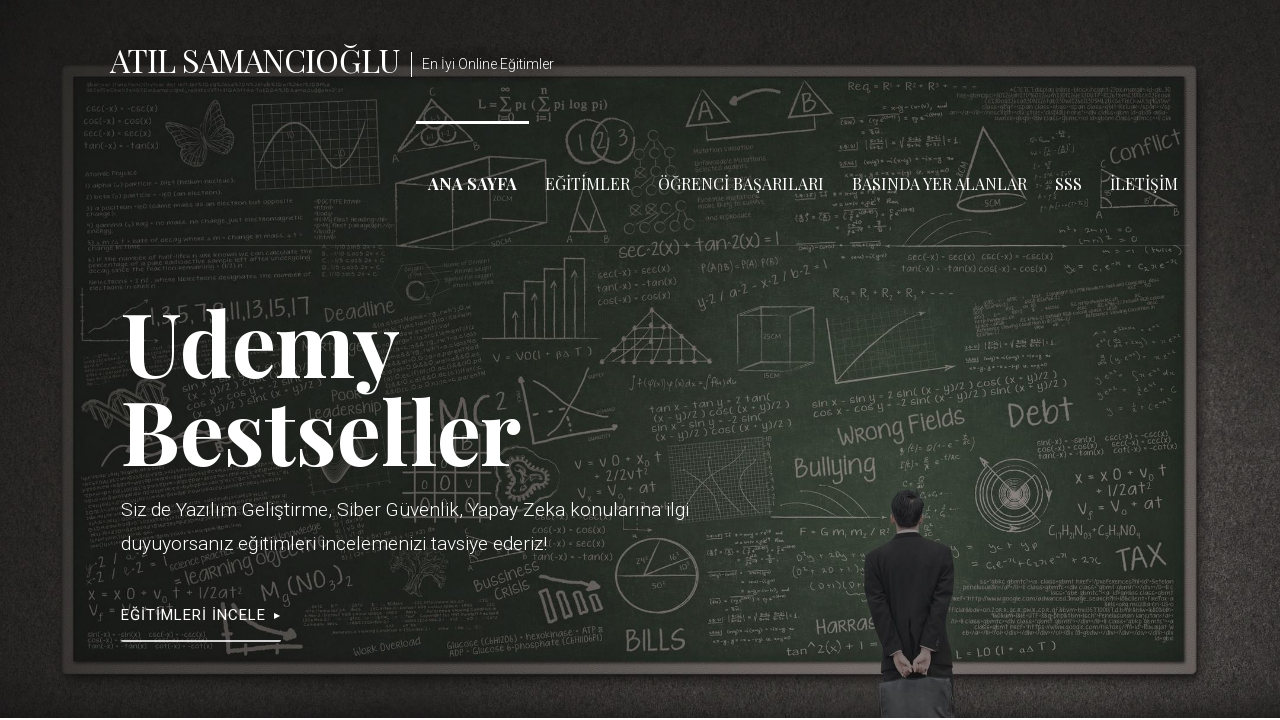

Blog navigation link appeared in header
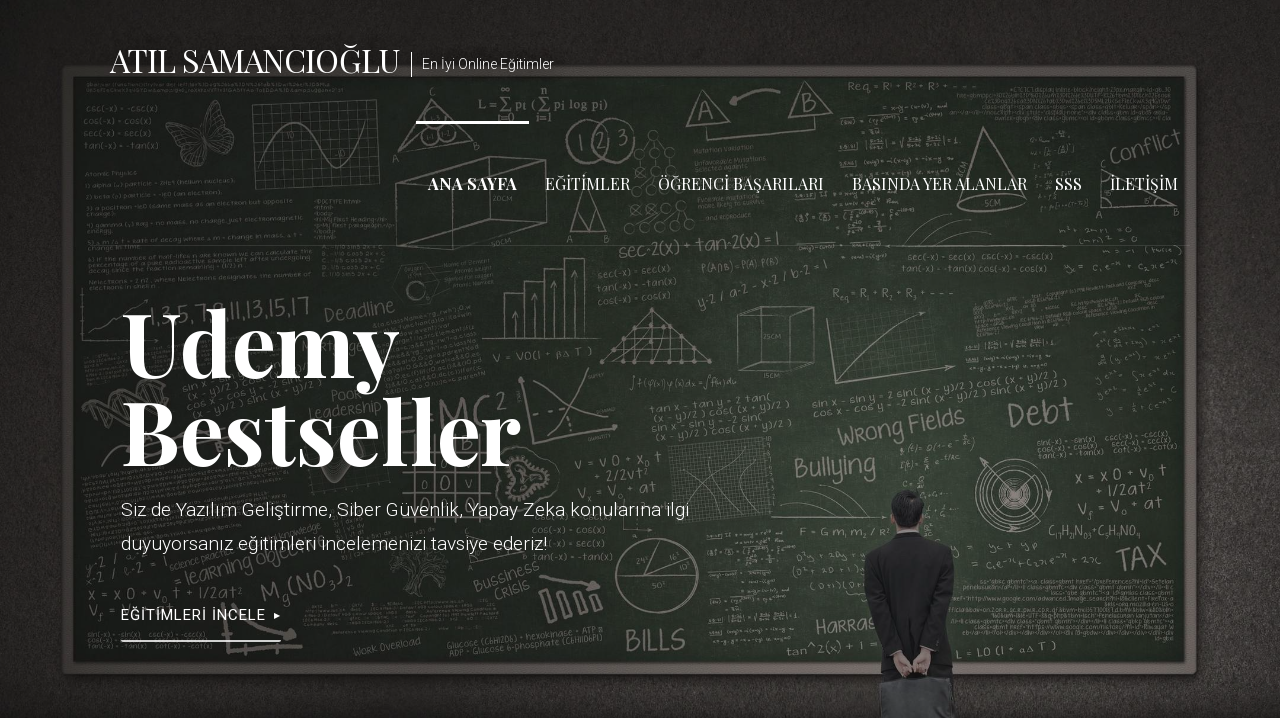

Clicked on Blog navigation link at (741, 183) on xpath=/html/body/div[1]/header/div[1]/div[3]/nav/div/ul/li[3]/a
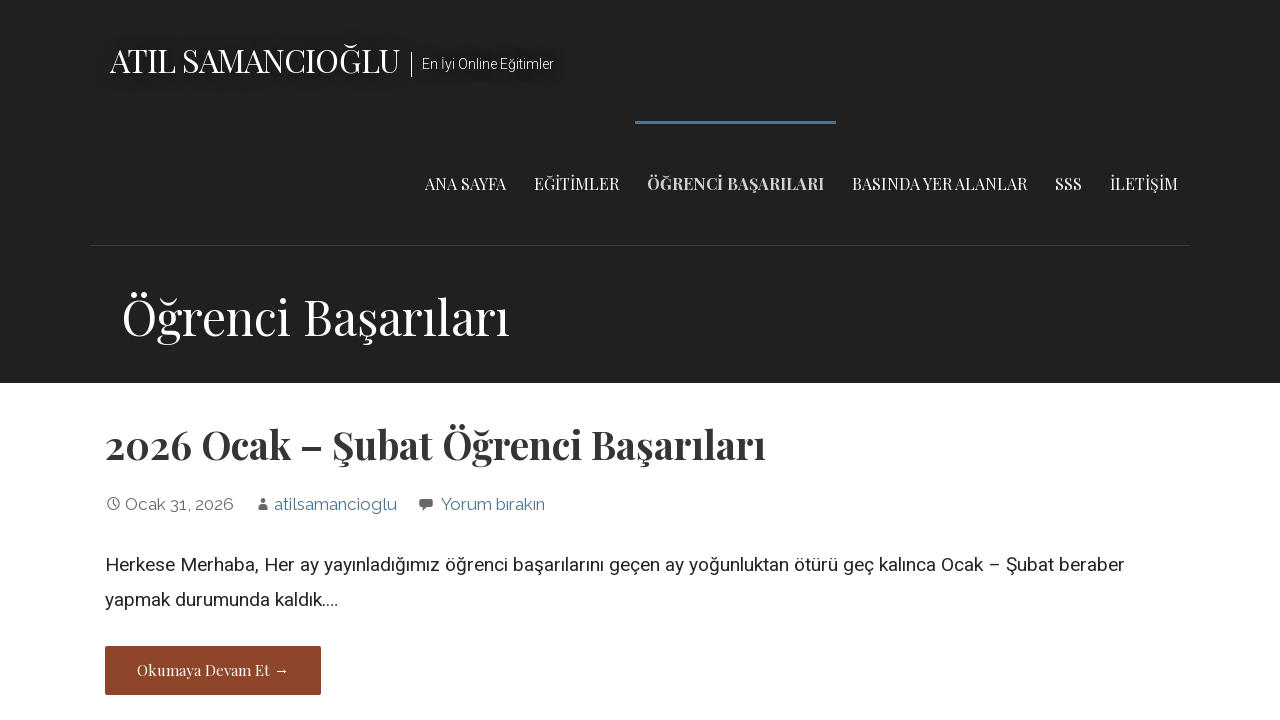

Read button appeared on blog post
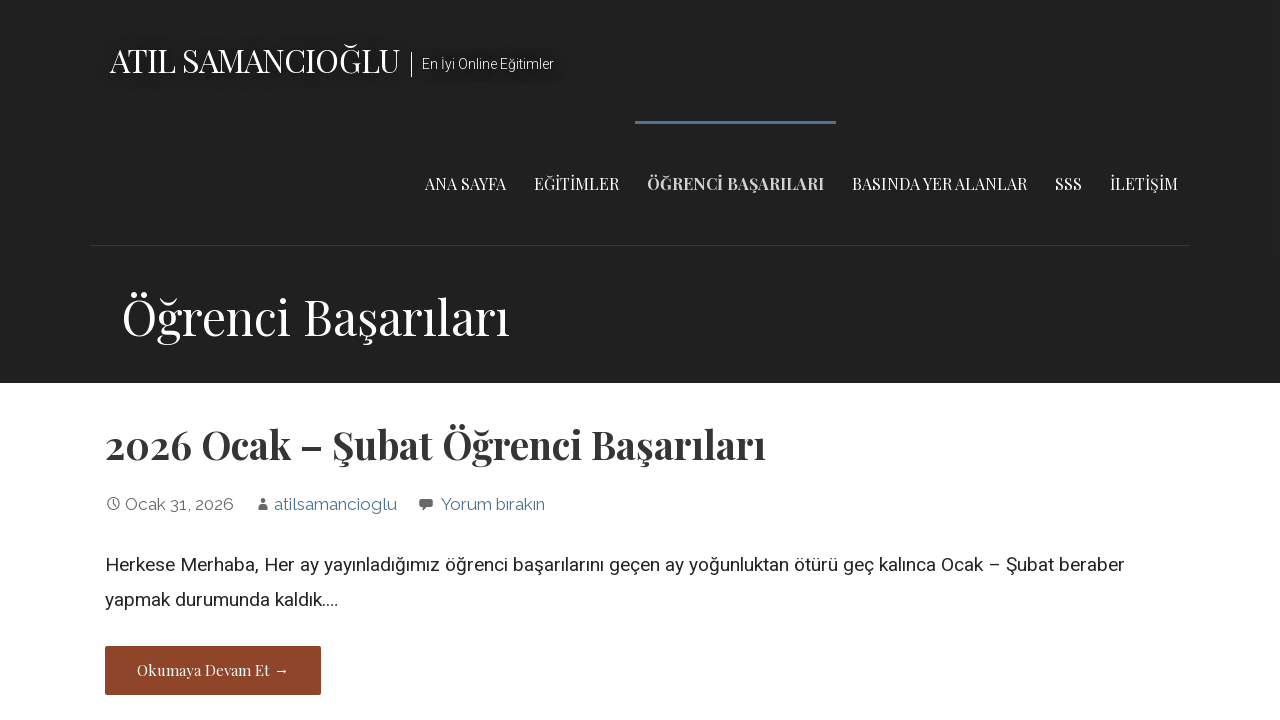

Clicked read button on blog post at (213, 671) on .button
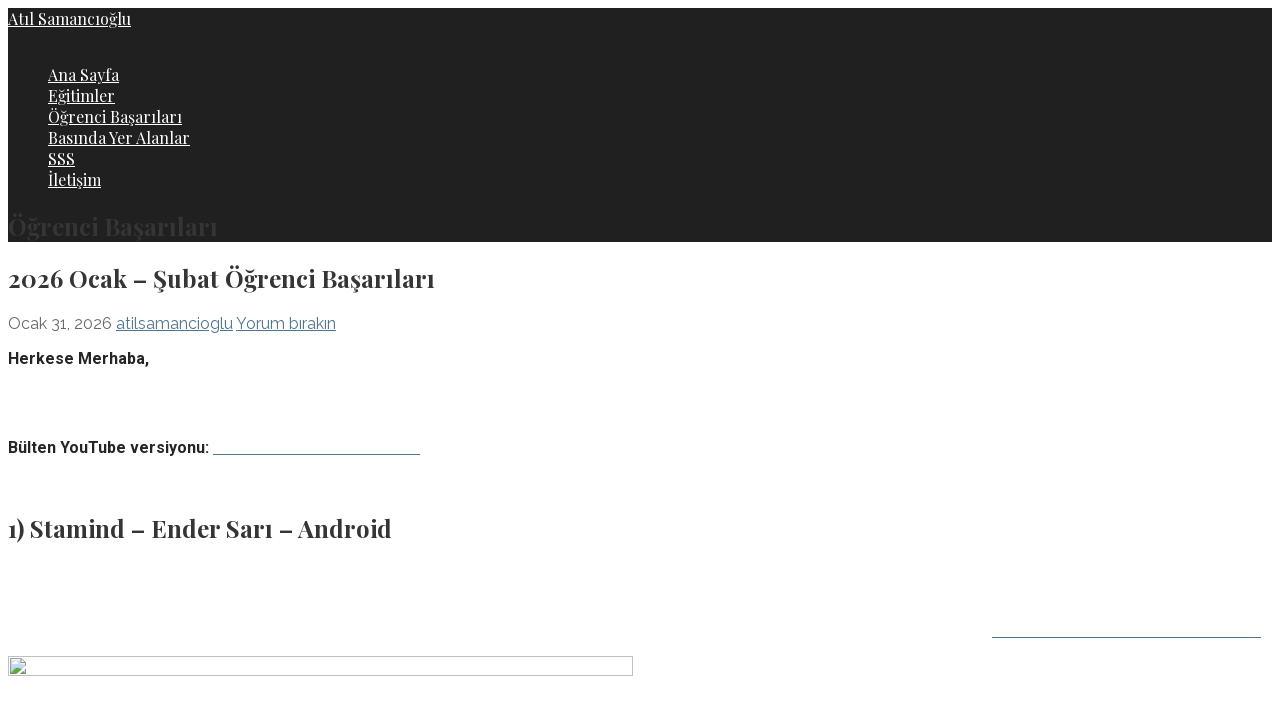

Article sidebar loaded successfully
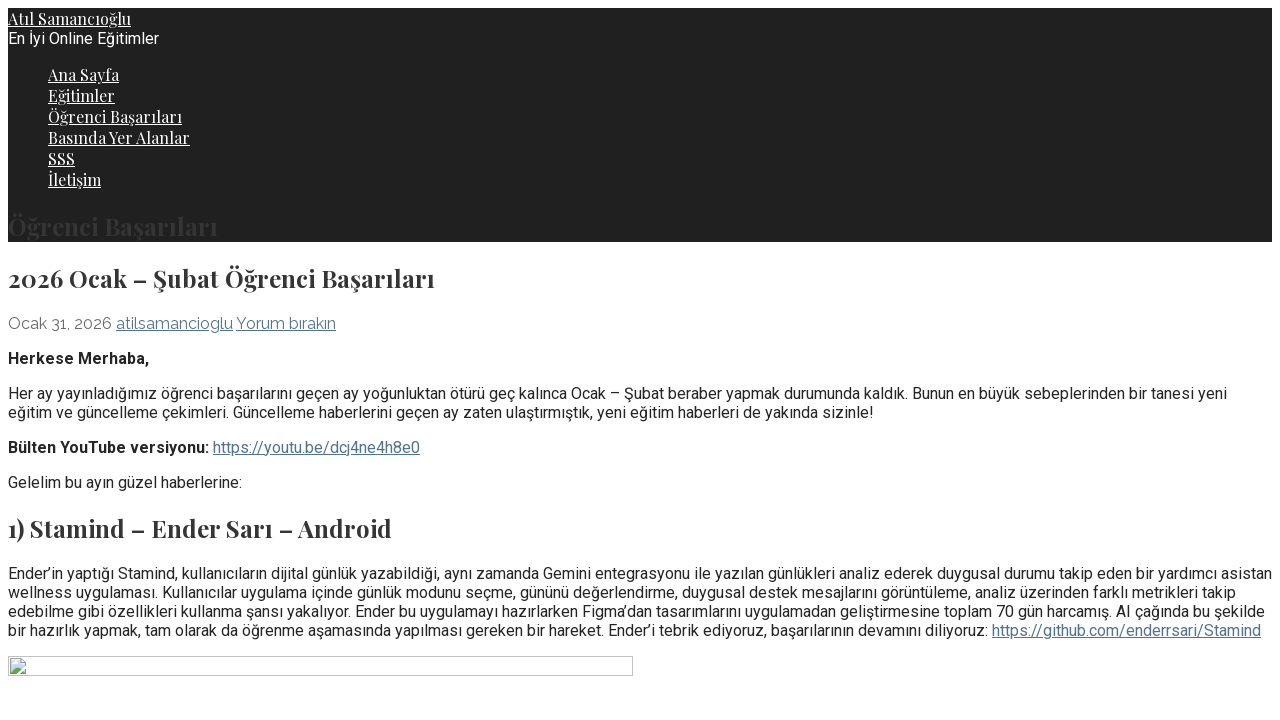

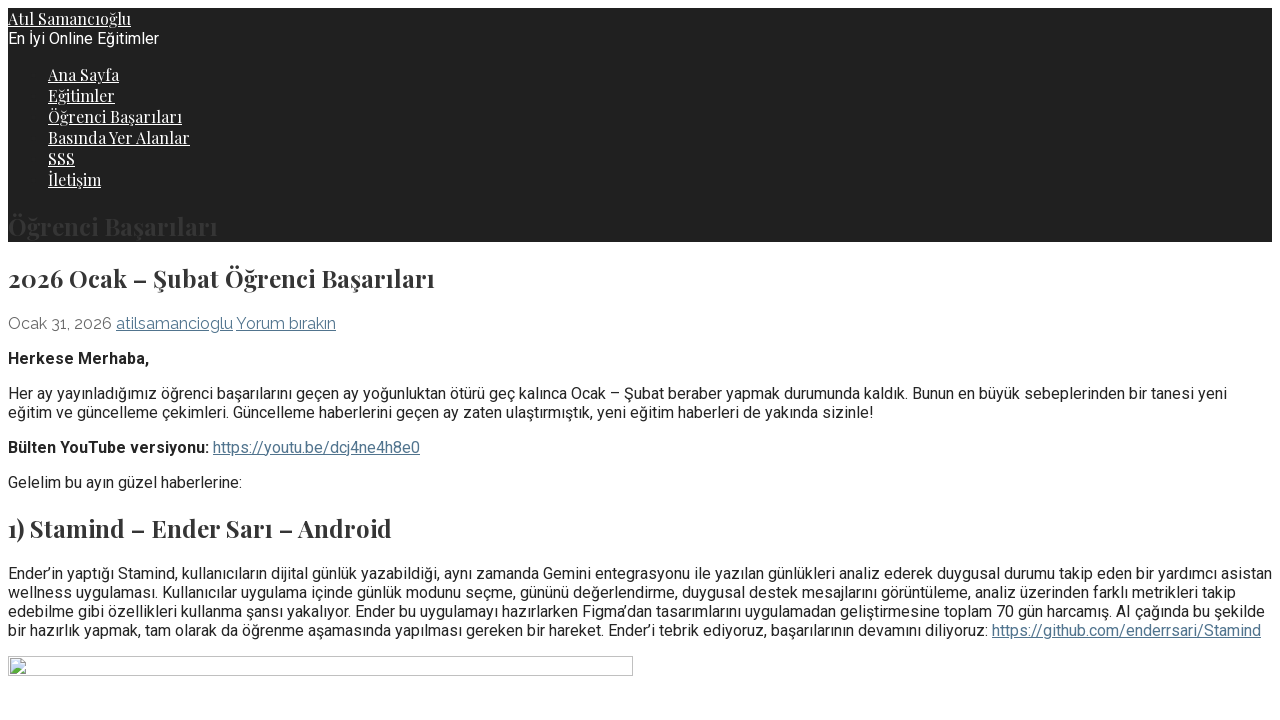